Tests flight booking functionality by selecting departure city (São Paolo) and destination city (Berlin), then clicking Find Flights to navigate to the reservation page

Starting URL: https://blazedemo.com

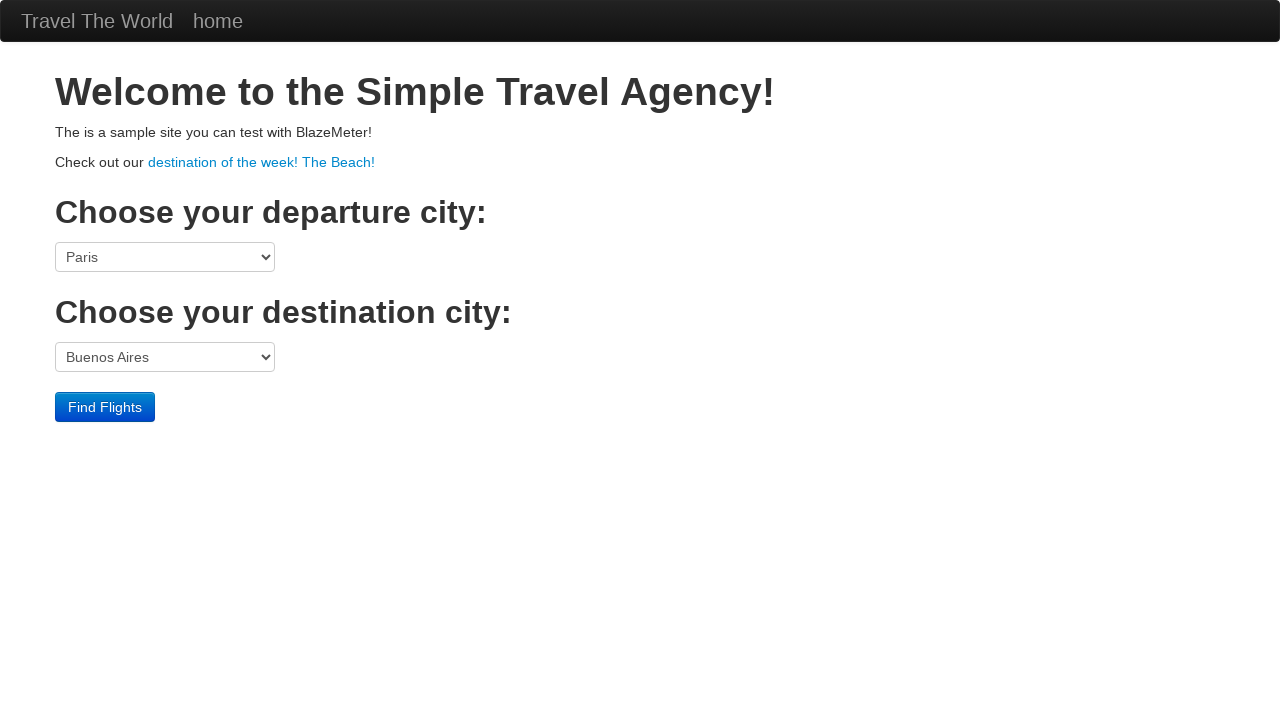

Clicked departure port dropdown at (165, 257) on select[name='fromPort']
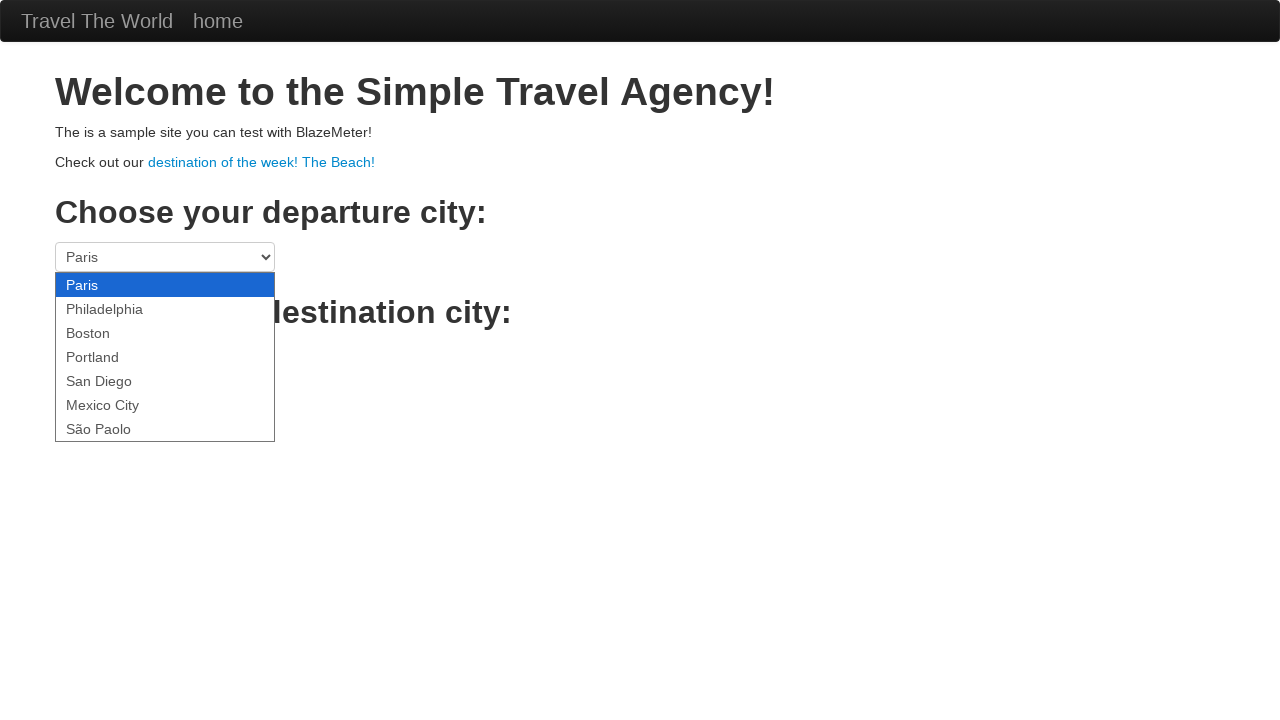

Selected São Paolo as departure city on select[name='fromPort']
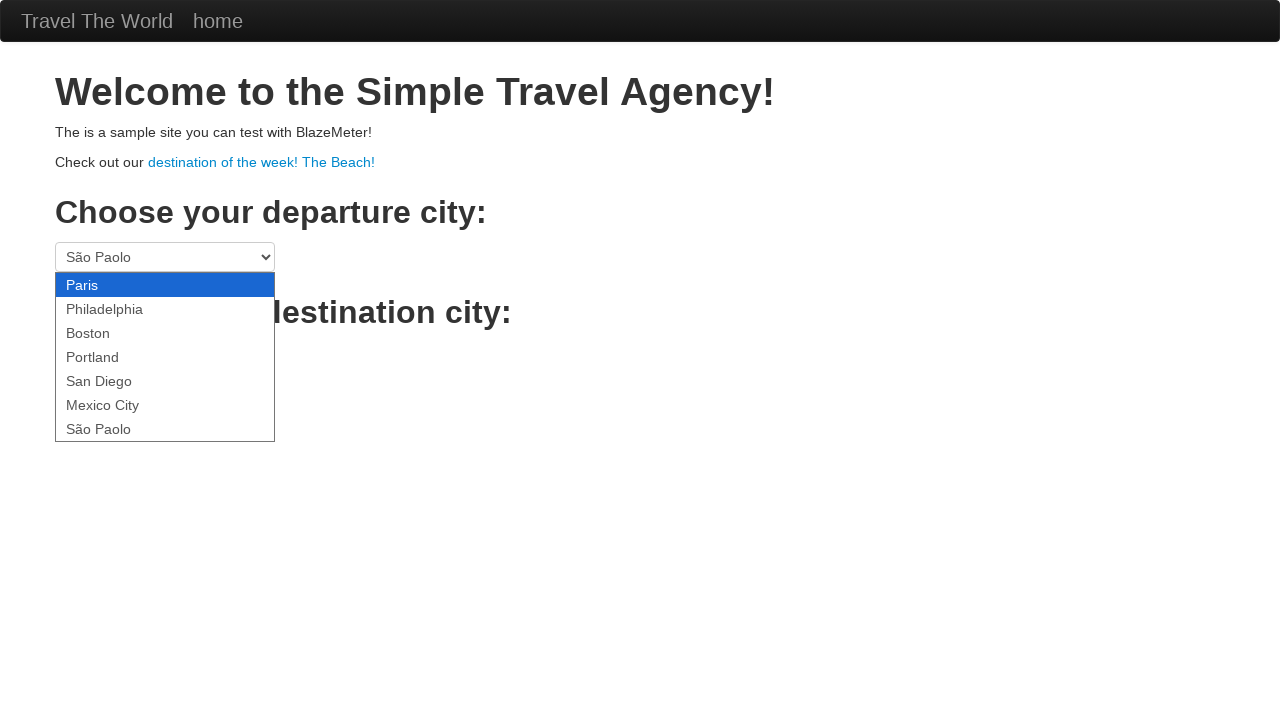

Clicked destination port dropdown at (165, 357) on select[name='toPort']
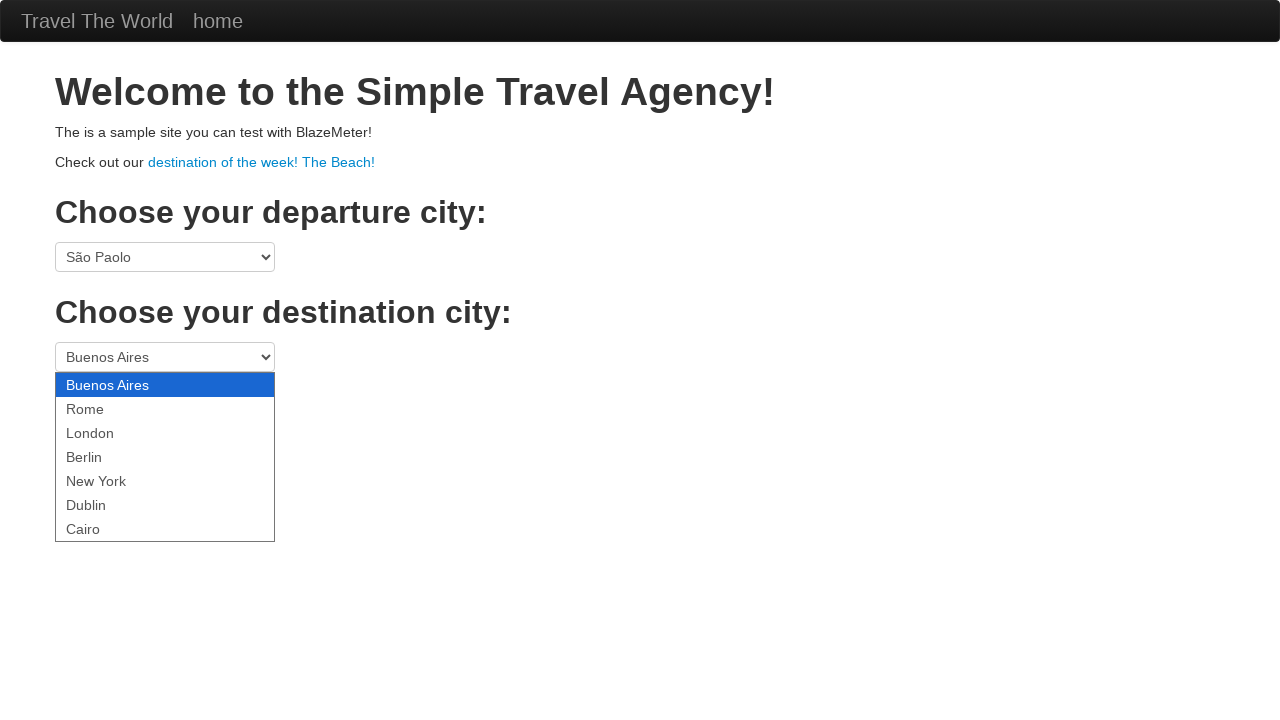

Selected Berlin as destination city on select[name='toPort']
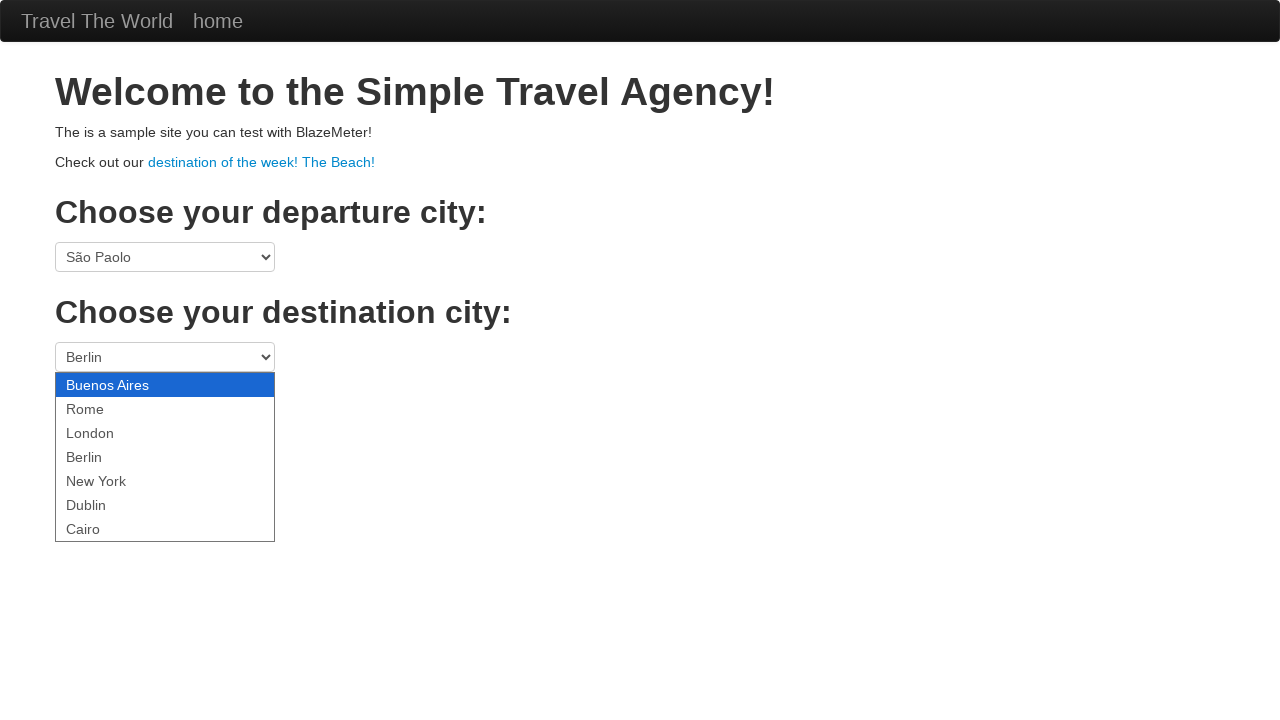

Clicked Find Flights button to search for flights at (105, 407) on .btn-primary
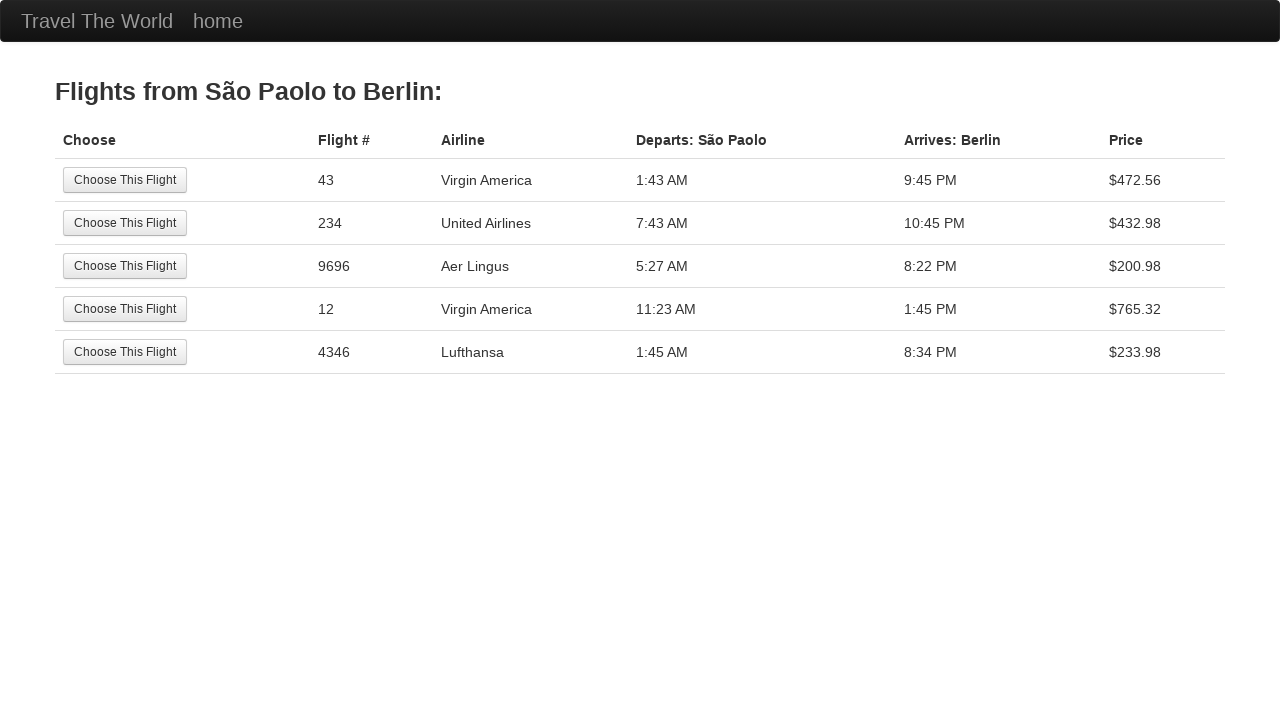

Reservation page loaded successfully
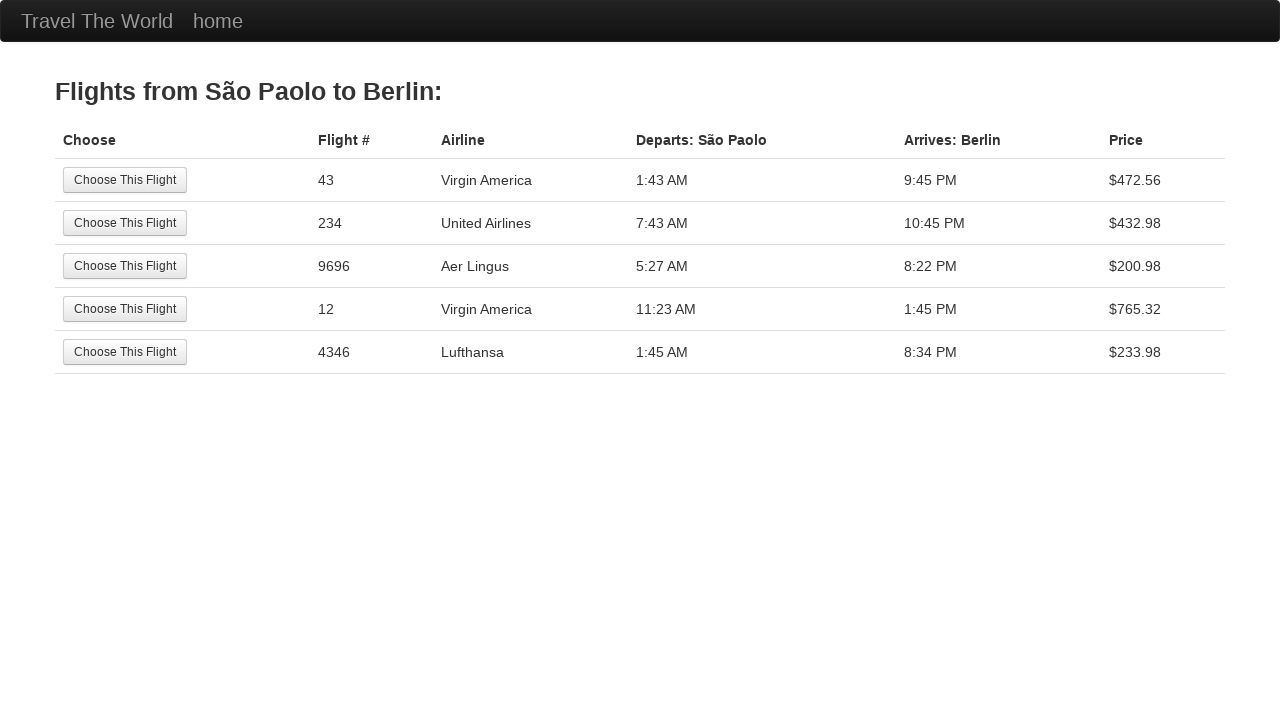

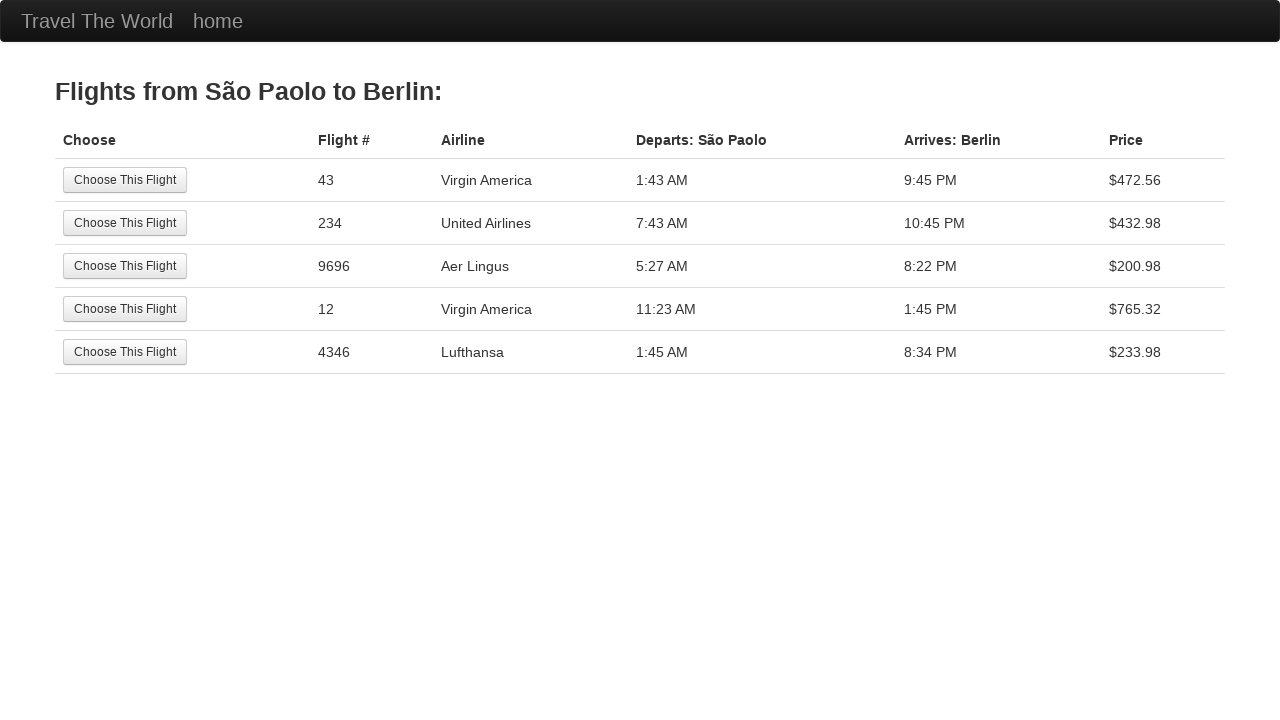